Tests dynamic loading functionality by clicking a start button and waiting for a "Hello World!" message to become visible

Starting URL: http://the-internet.herokuapp.com

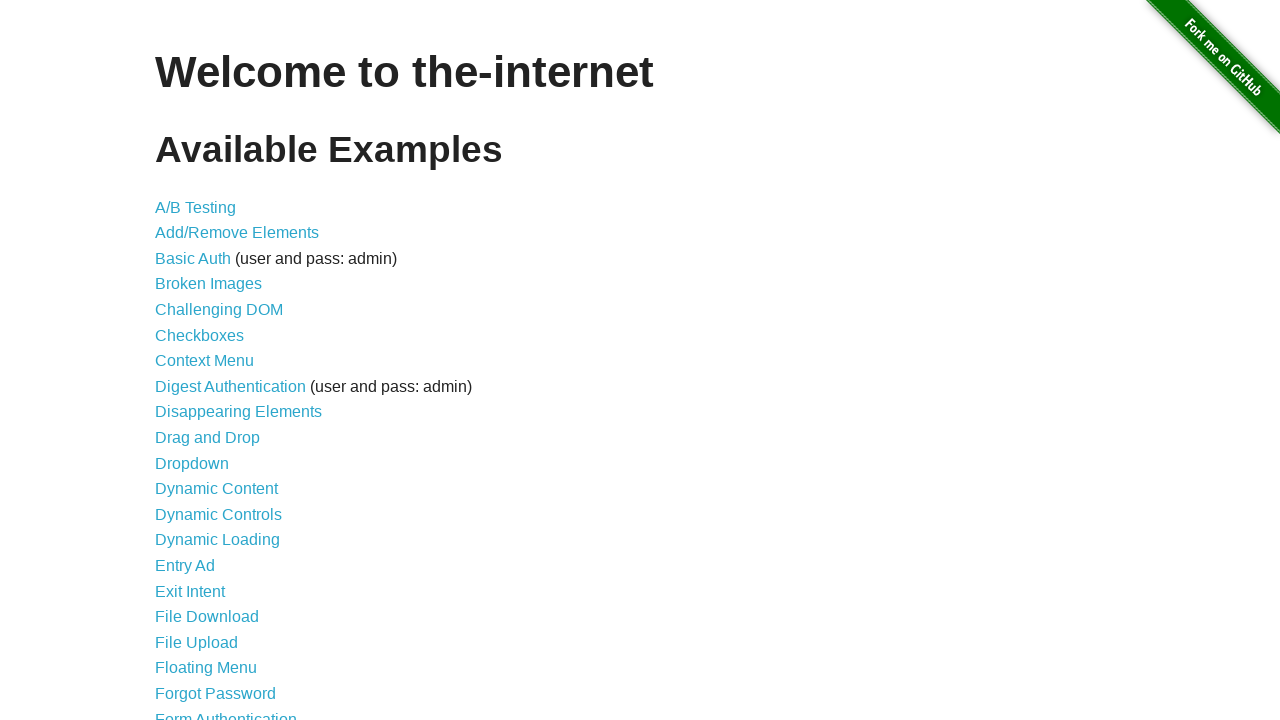

Clicked on 'Dynamic Loading' link at (218, 540) on text=Dynamic Loading
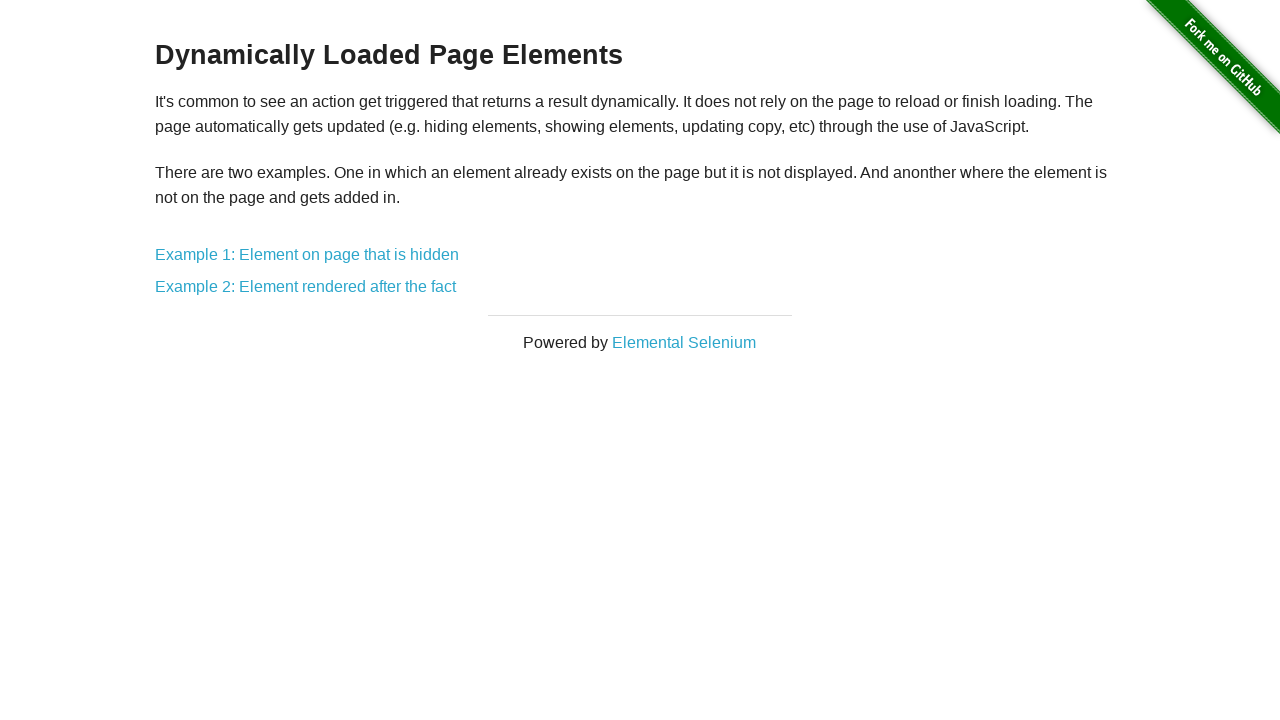

Clicked on 'Example 1' link at (307, 255) on text=Example 1
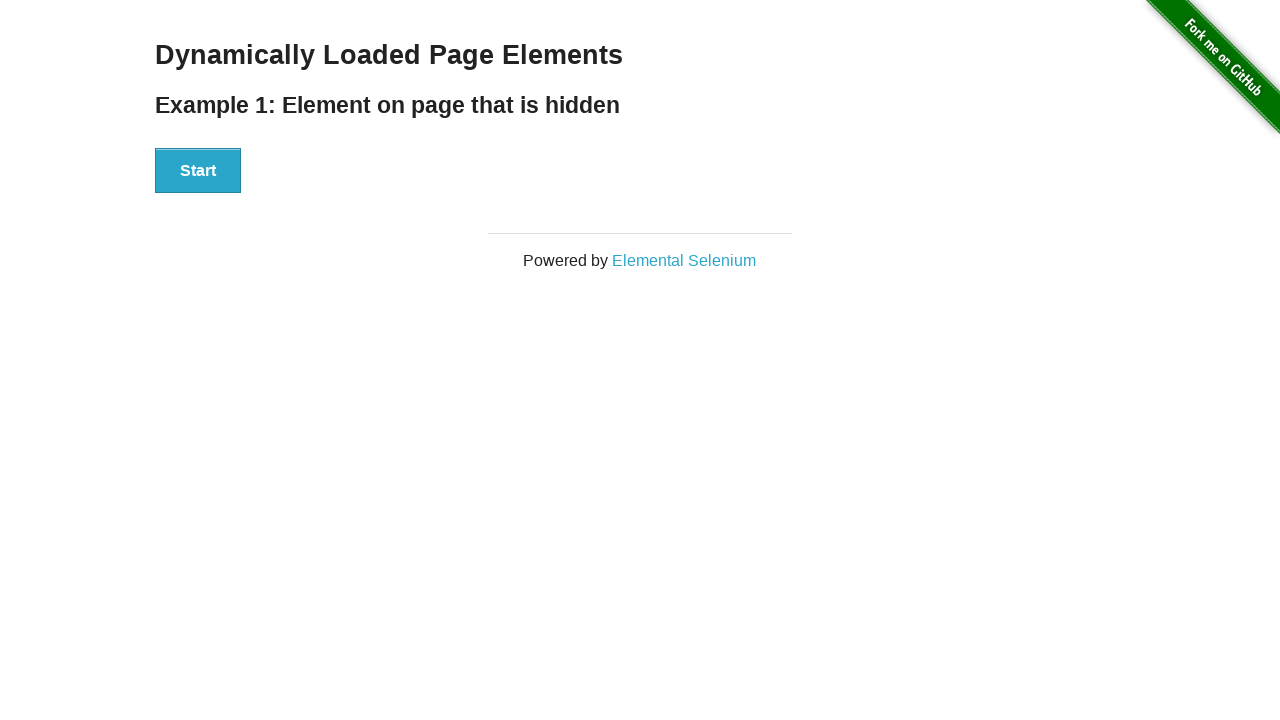

Clicked the start button at (198, 171) on #start button
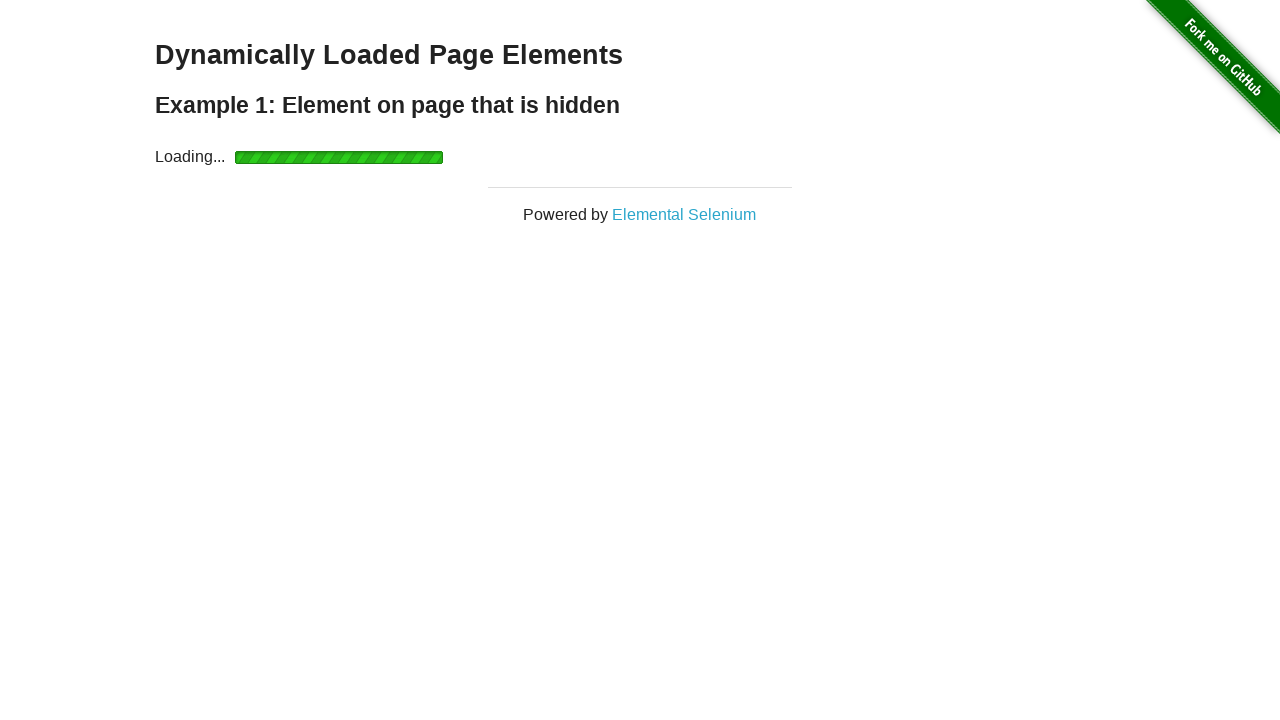

Waited for 'Hello World!' message to become visible
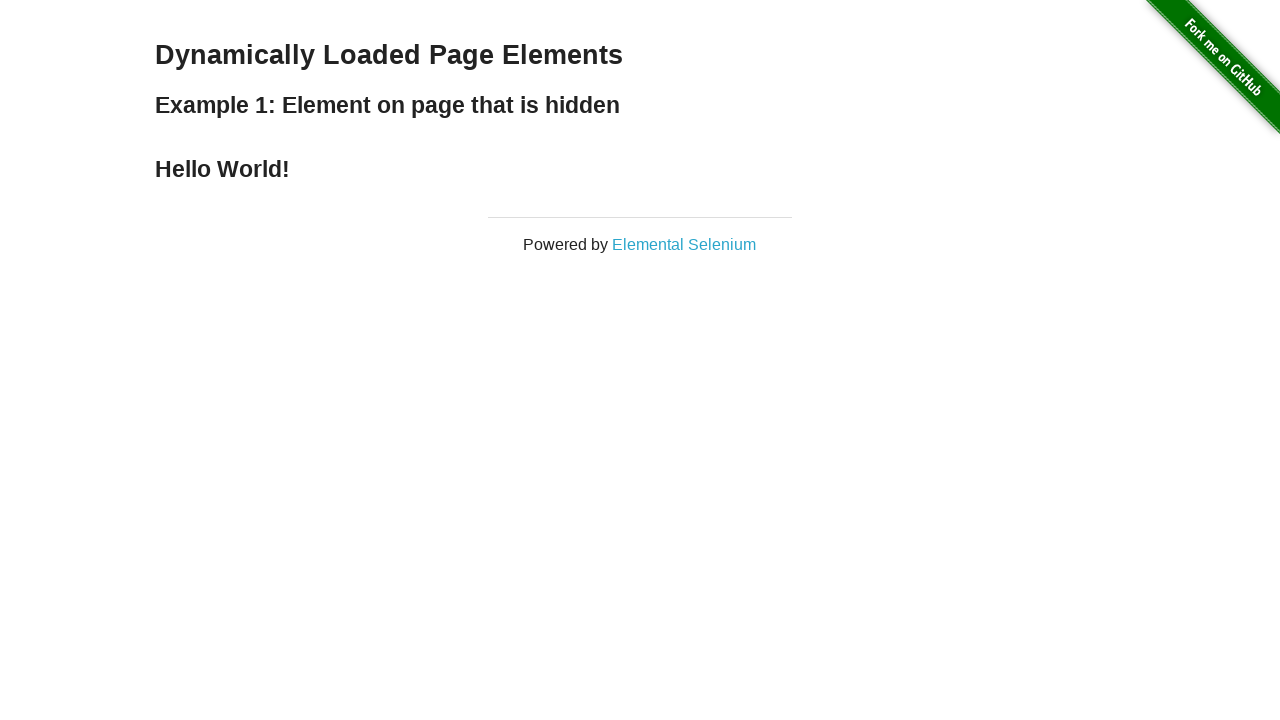

Retrieved text content from finish element
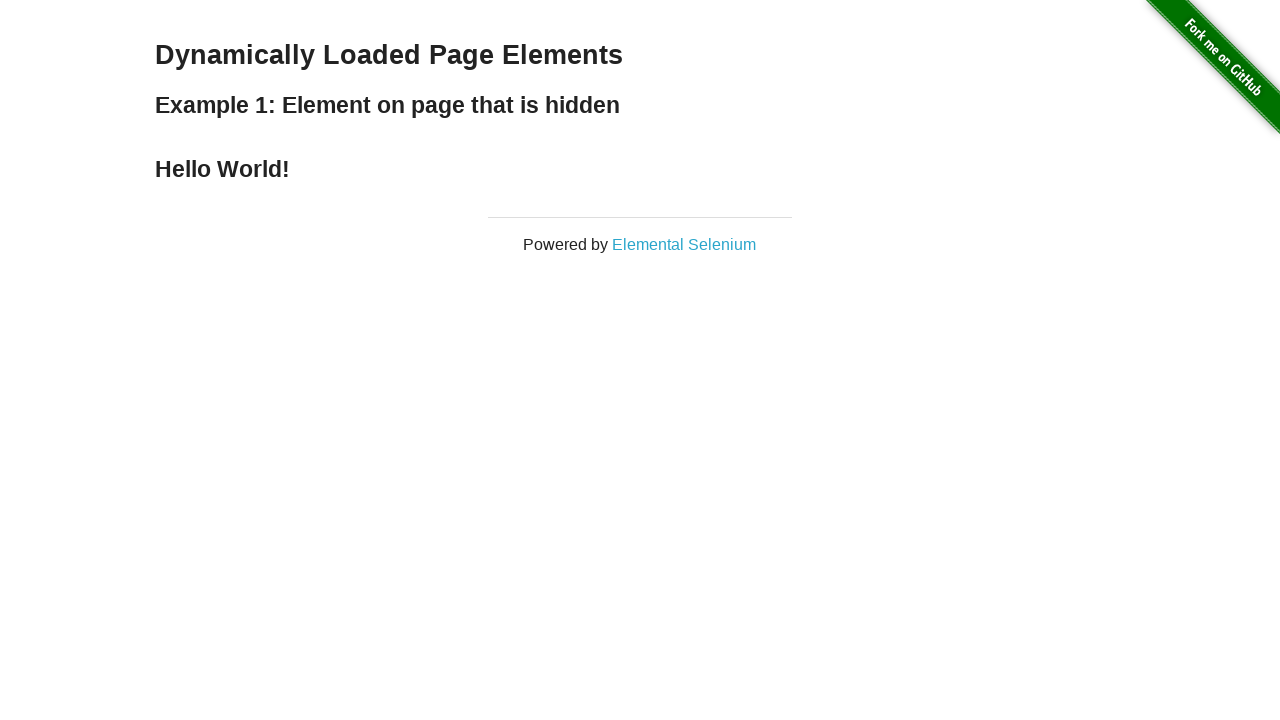

Verified that finish element contains 'Hello World!'
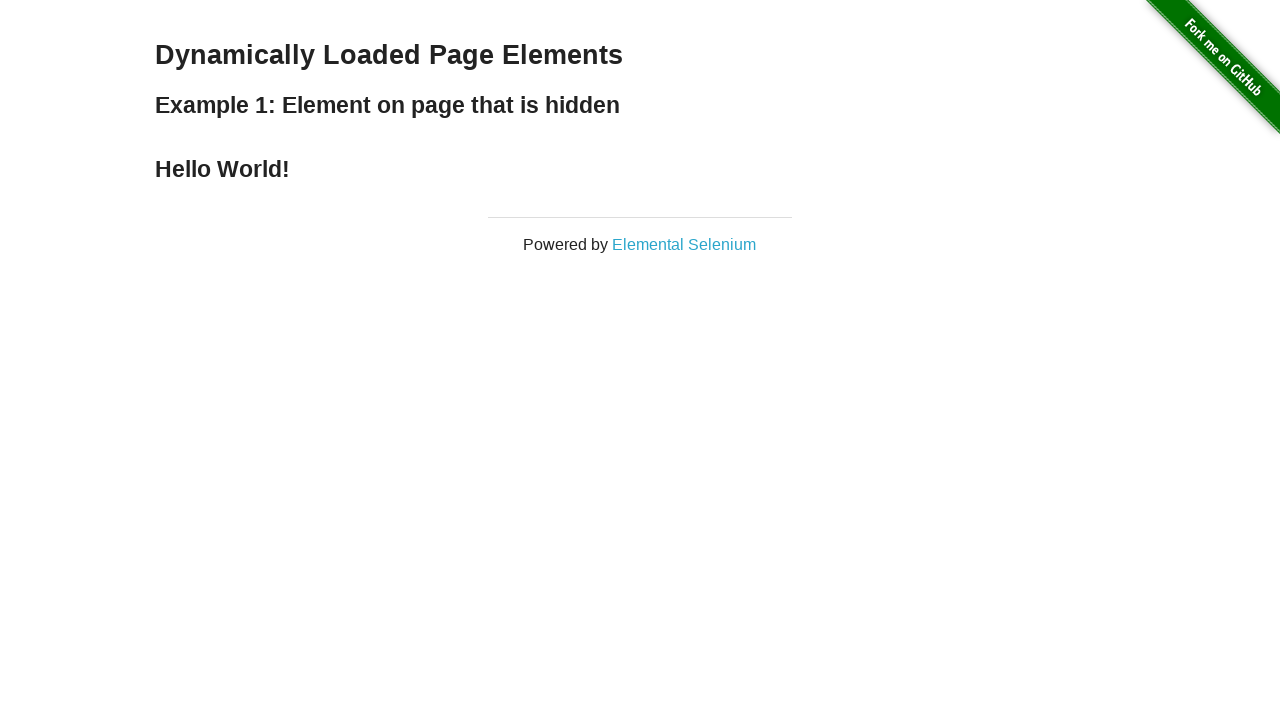

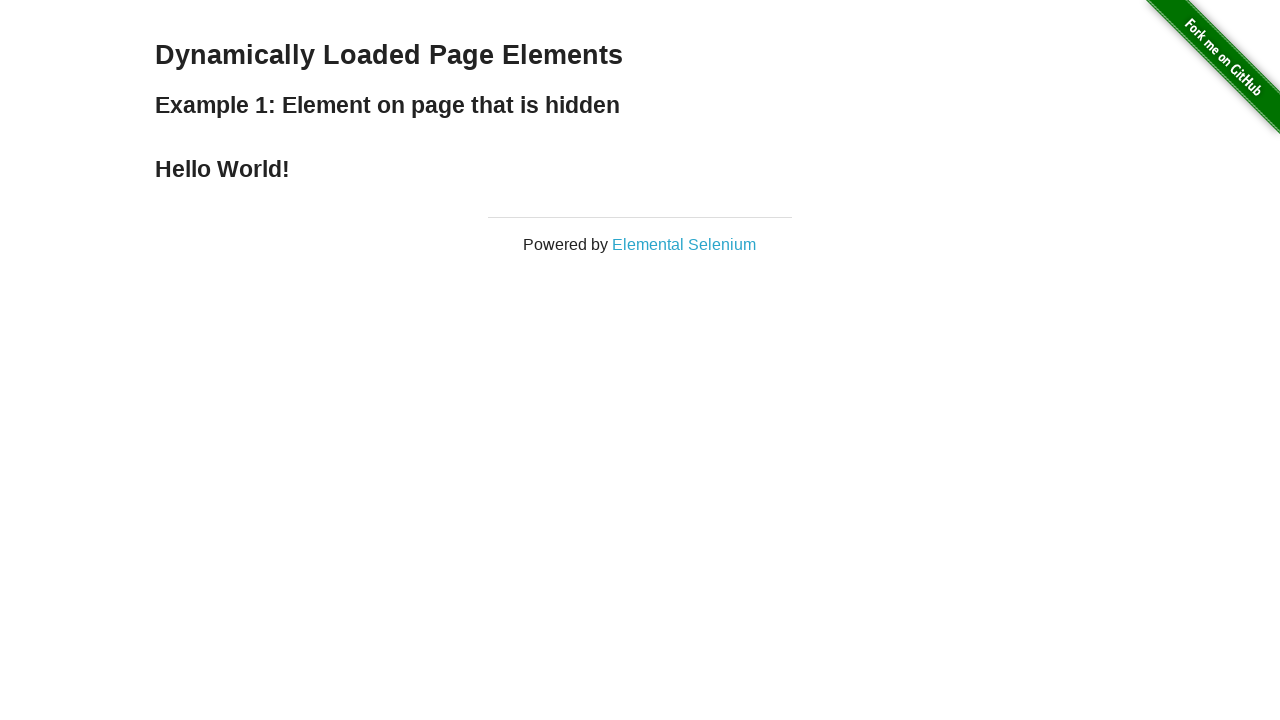